Tests that registration fails when username is empty but password is provided

Starting URL: https://anatoly-karpovich.github.io/demo-login-form/

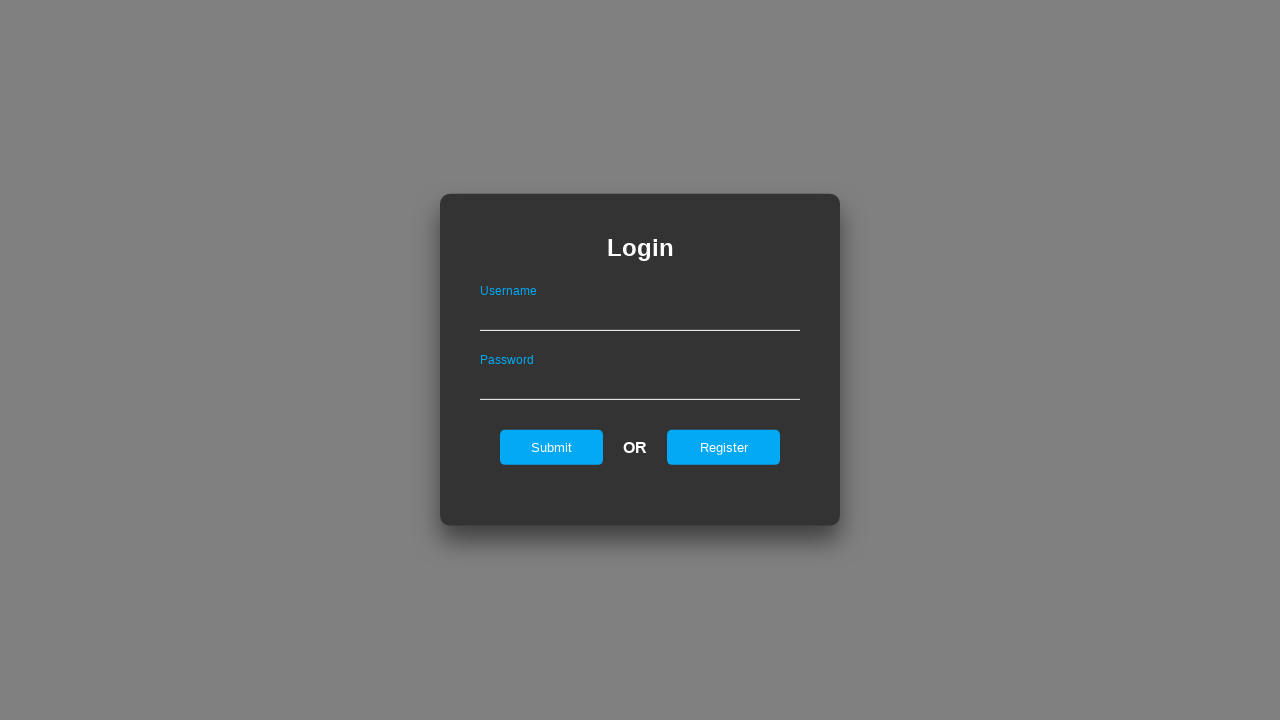

Clicked register button to show registration form at (724, 447) on #registerOnLogin
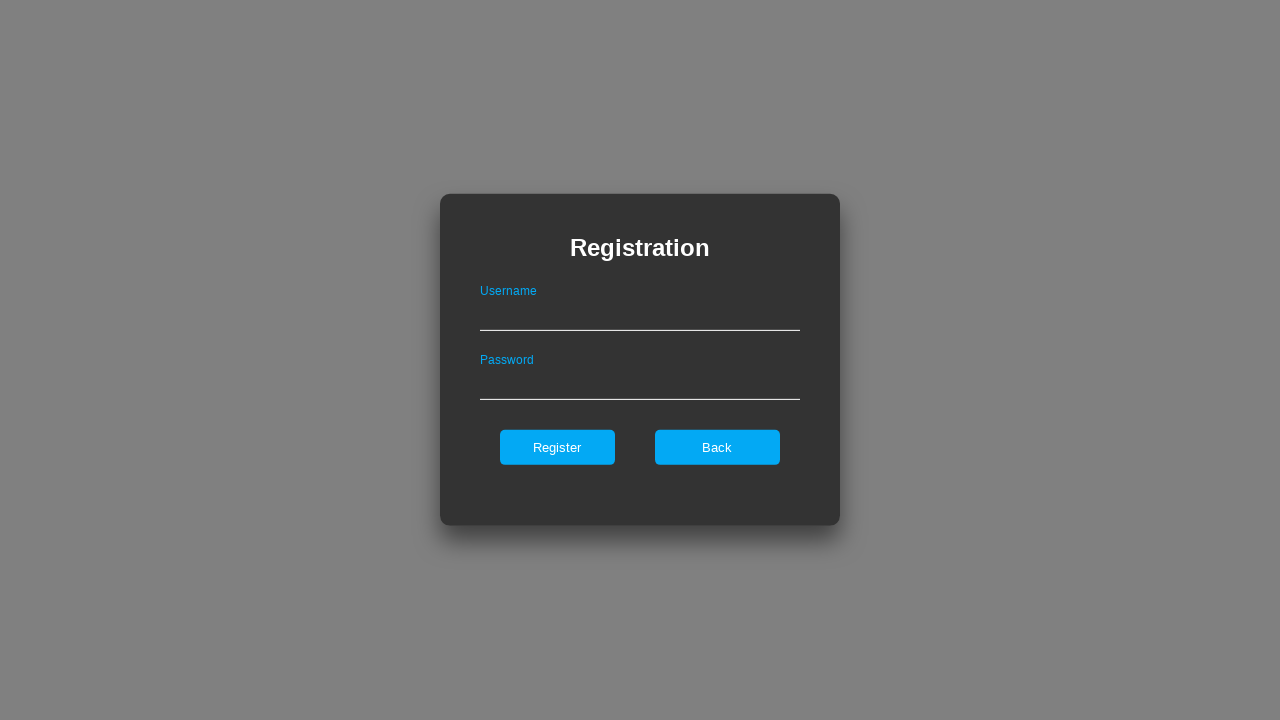

Filled password field with 'Password1' on #passwordOnRegister
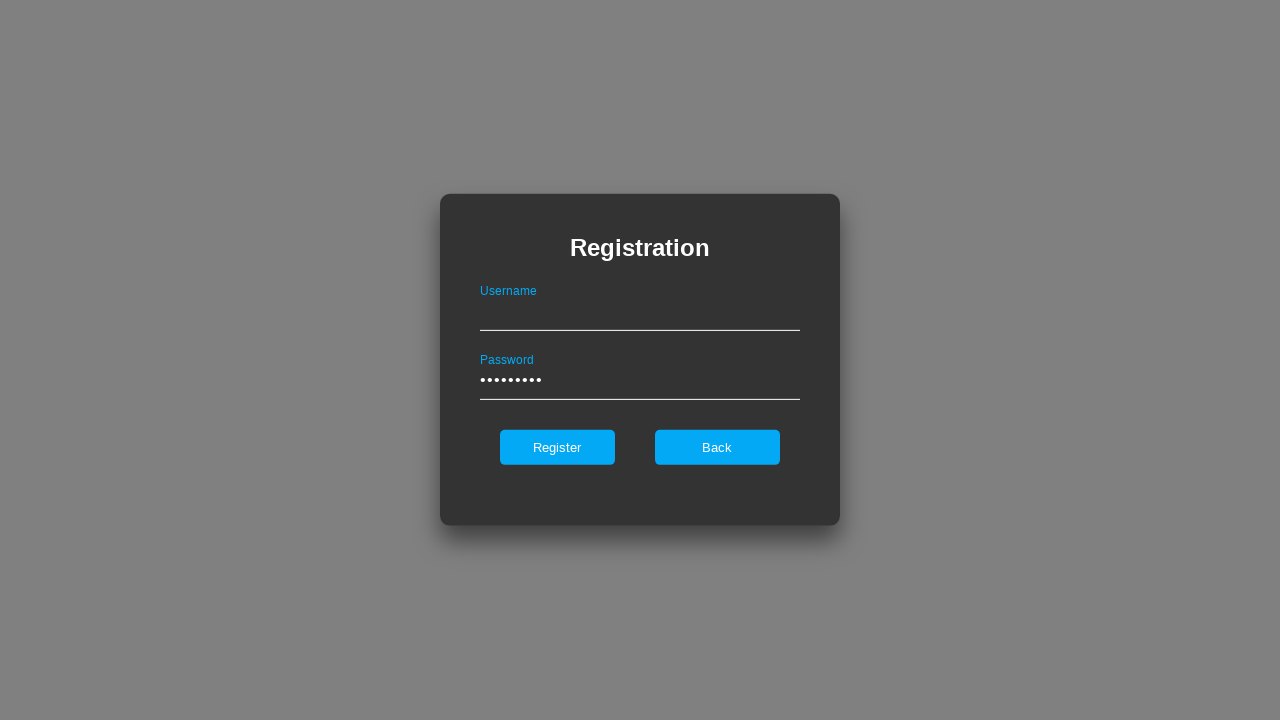

Clicked register submit button at (557, 447) on #register
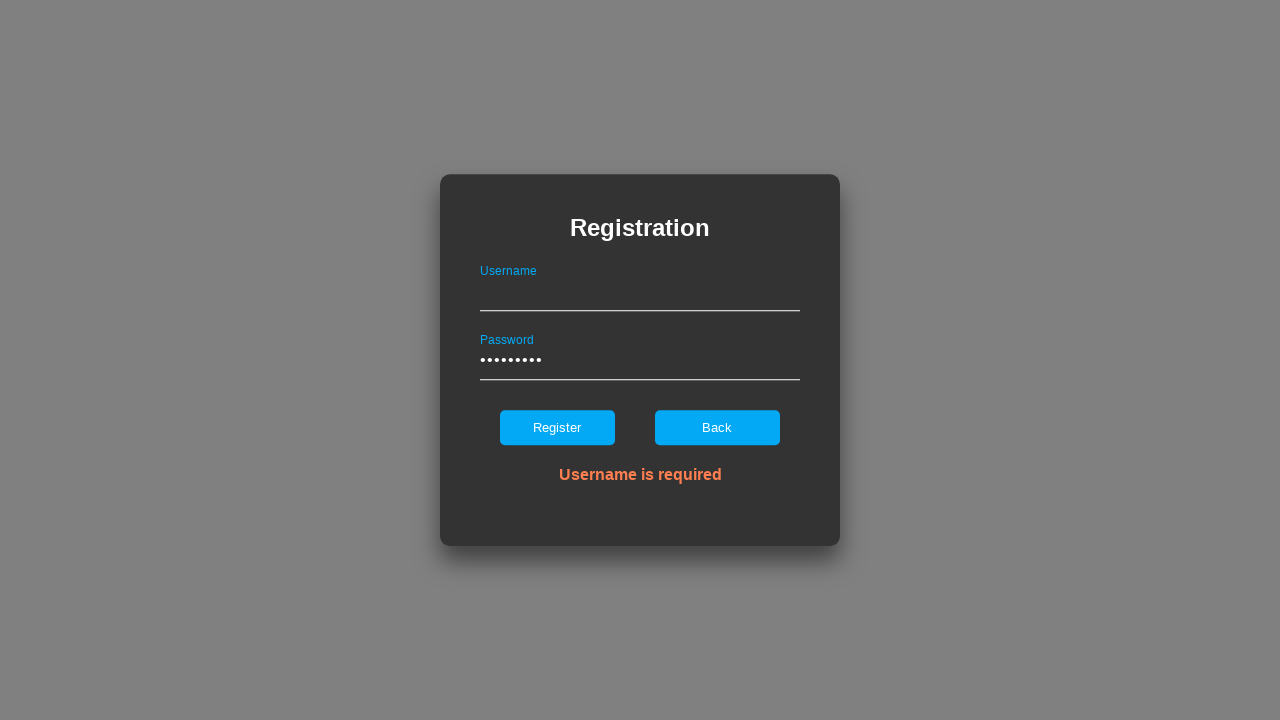

Error message displayed - registration failed with empty username
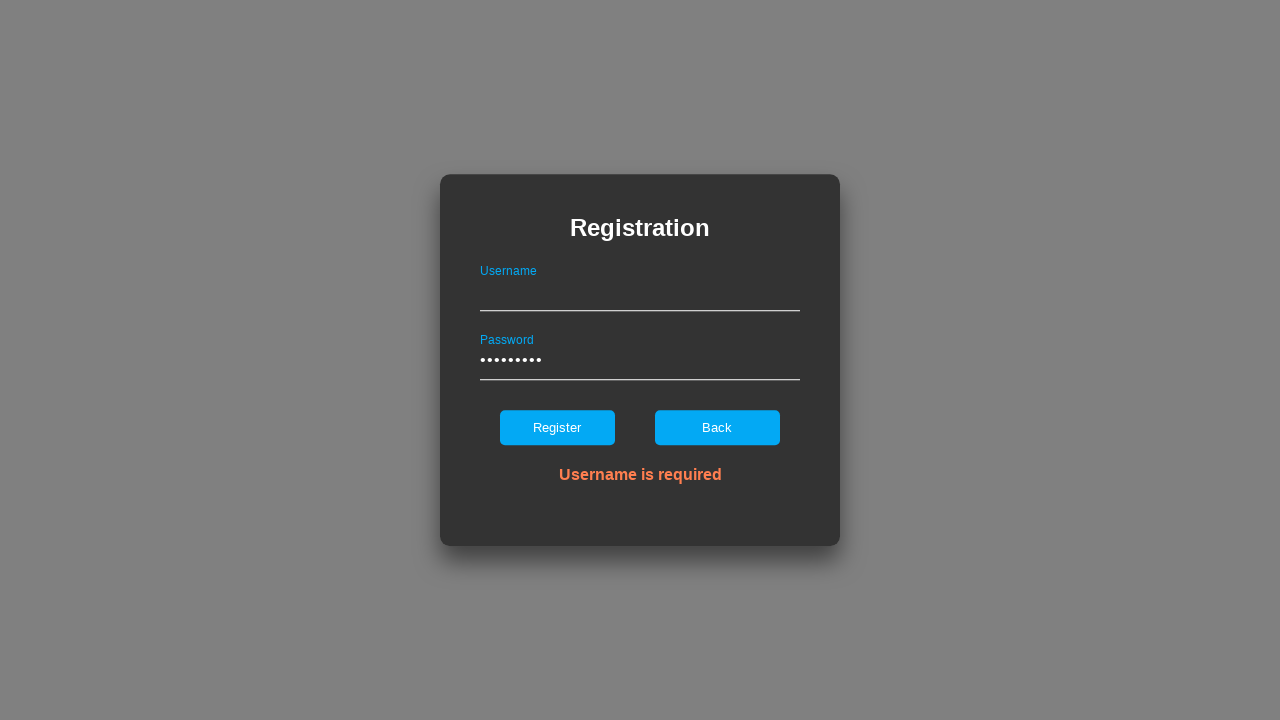

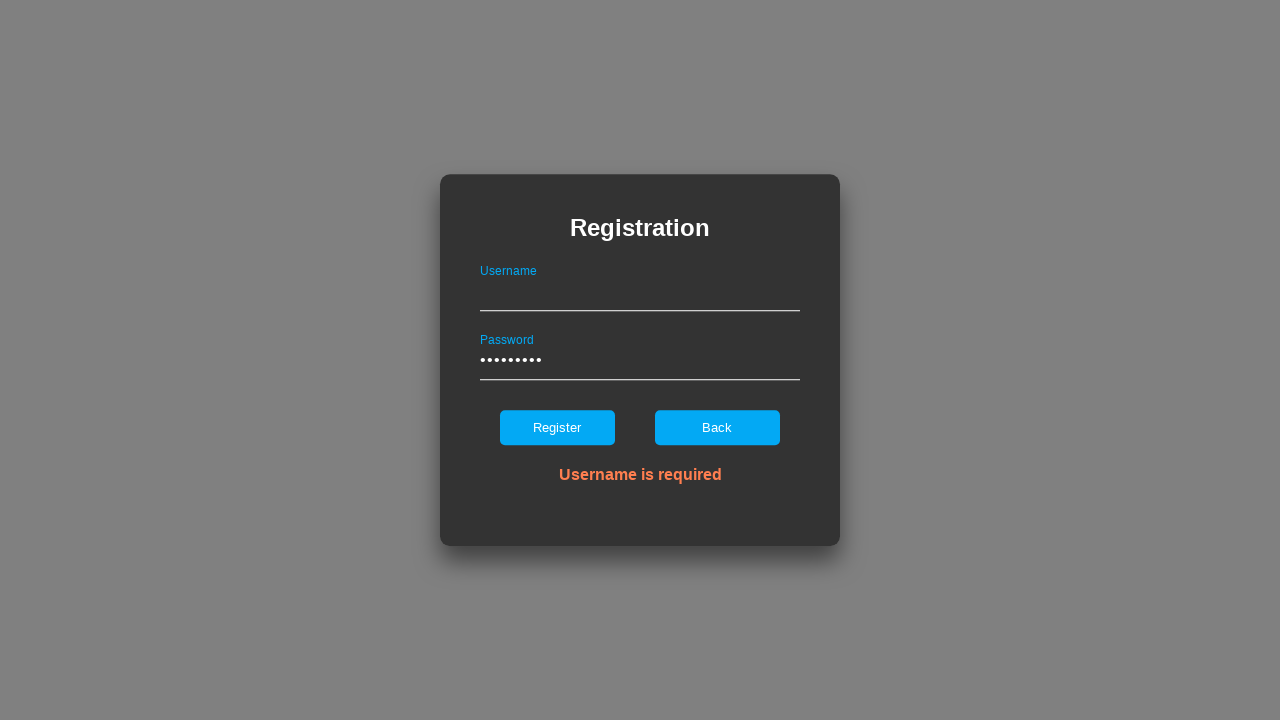